Tests selecting a radio button and verifying its state changes from unselected to selected

Starting URL: https://seleniumbase.io/demo_page

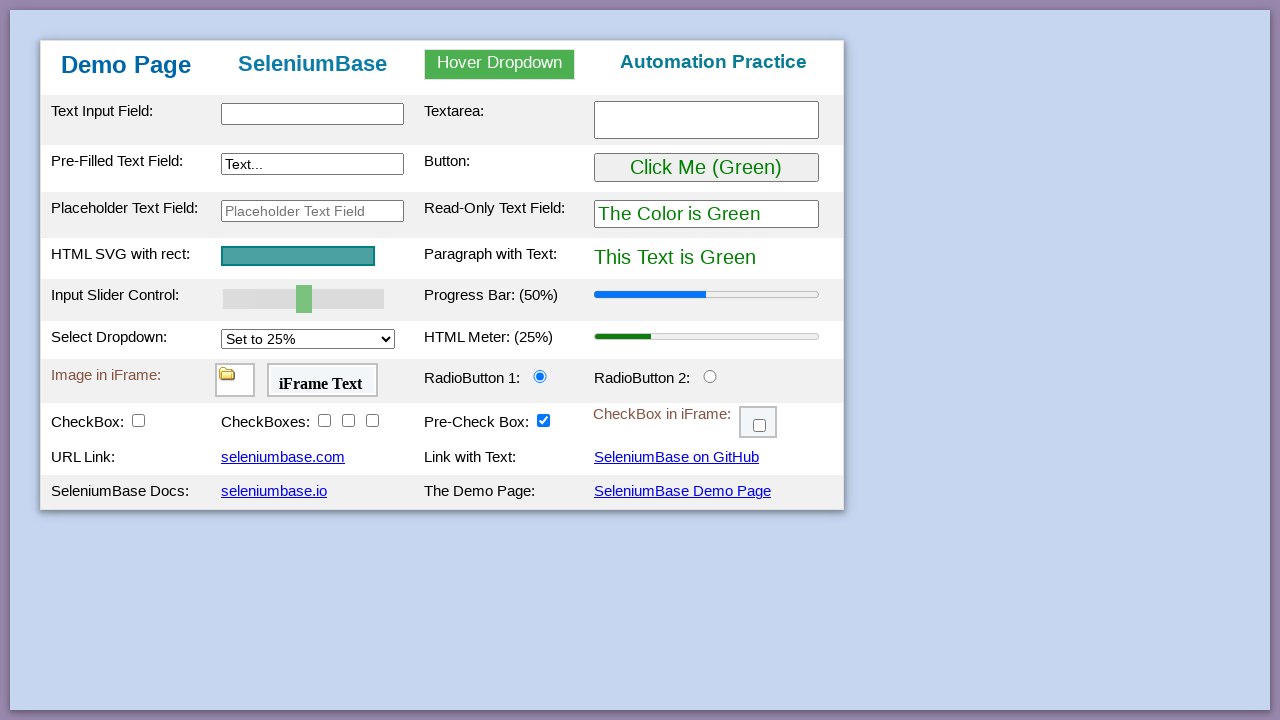

Located radio button with id 'radioButton2'
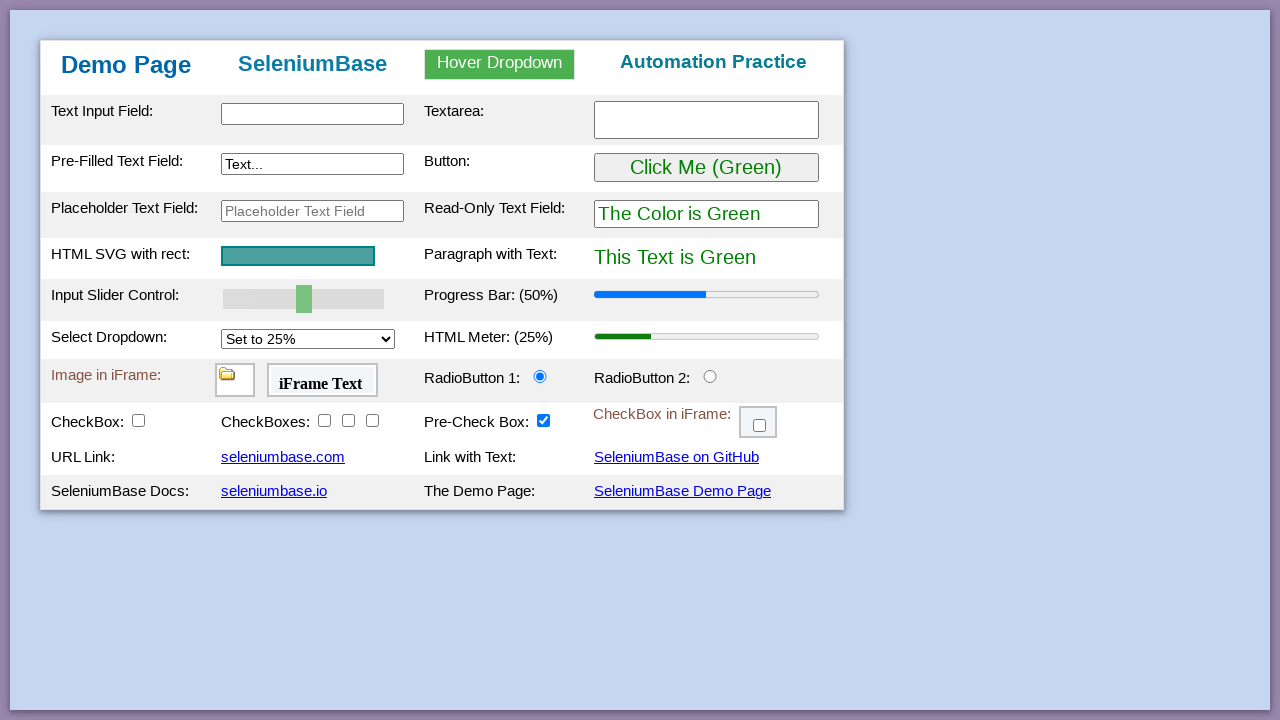

Verified radio button is initially unselected
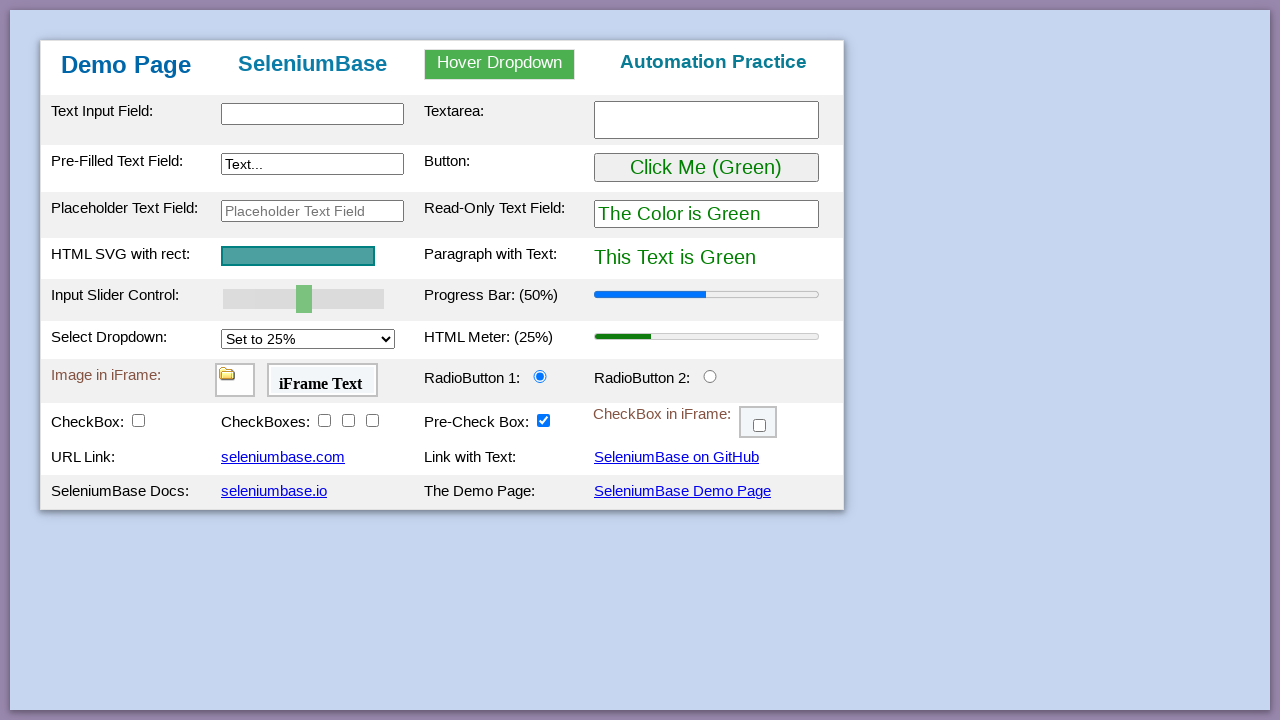

Clicked the radio button to select it at (710, 376) on #radioButton2
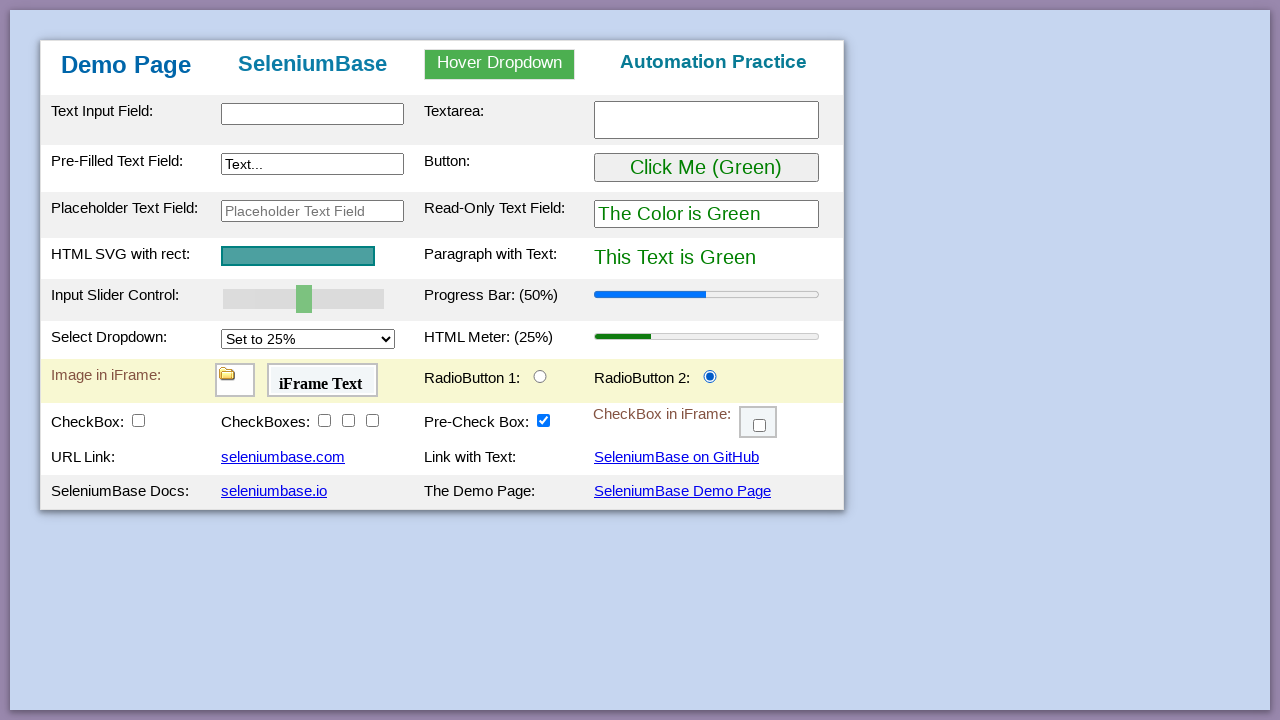

Verified radio button state changed to selected
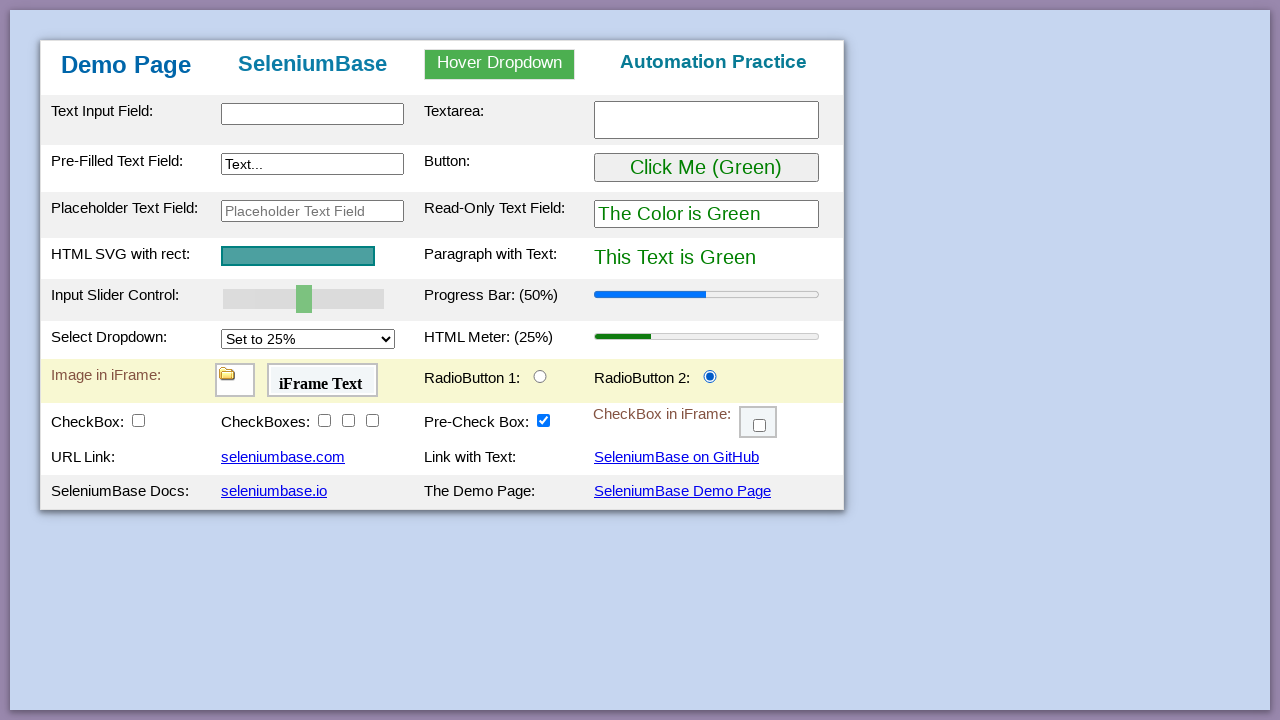

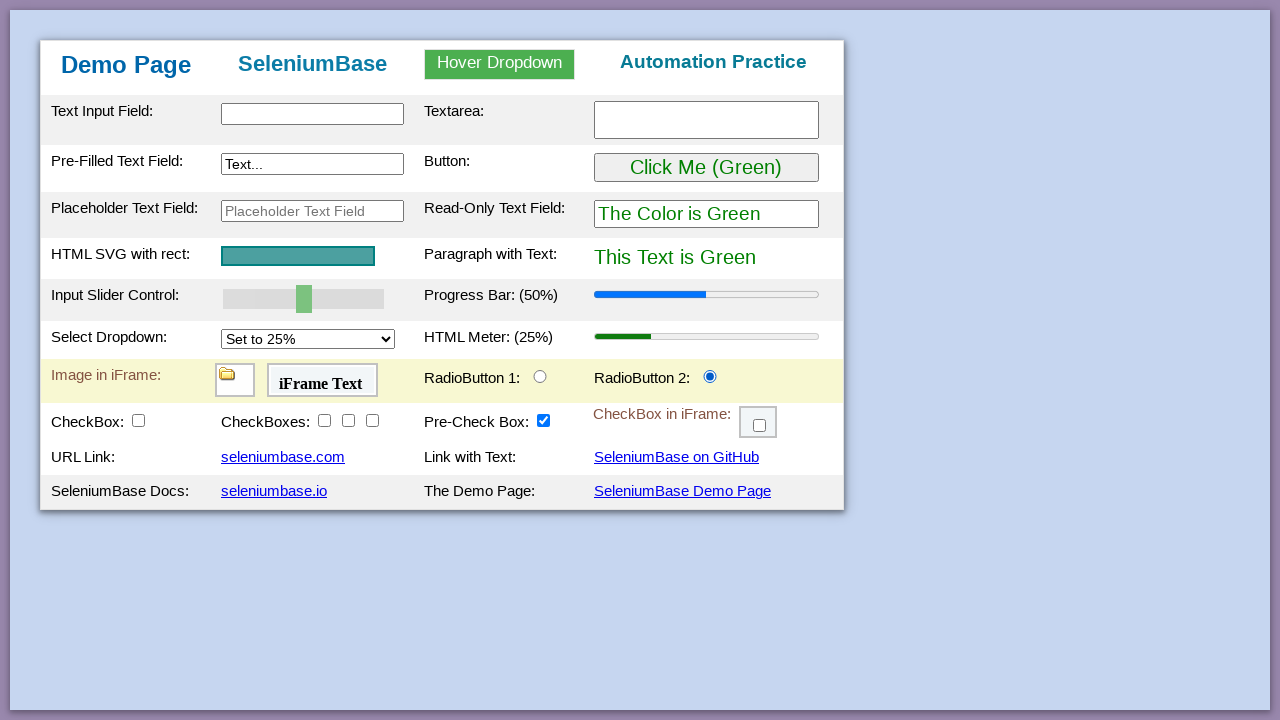